Tests movie ticket booking functionality by entering number of tickets, selecting ticket class and registered user status, entering a promo code, and clicking the Book Now button to verify the total price calculation.

Starting URL: https://muntasir101.github.io/Movie-Ticket-Booking/

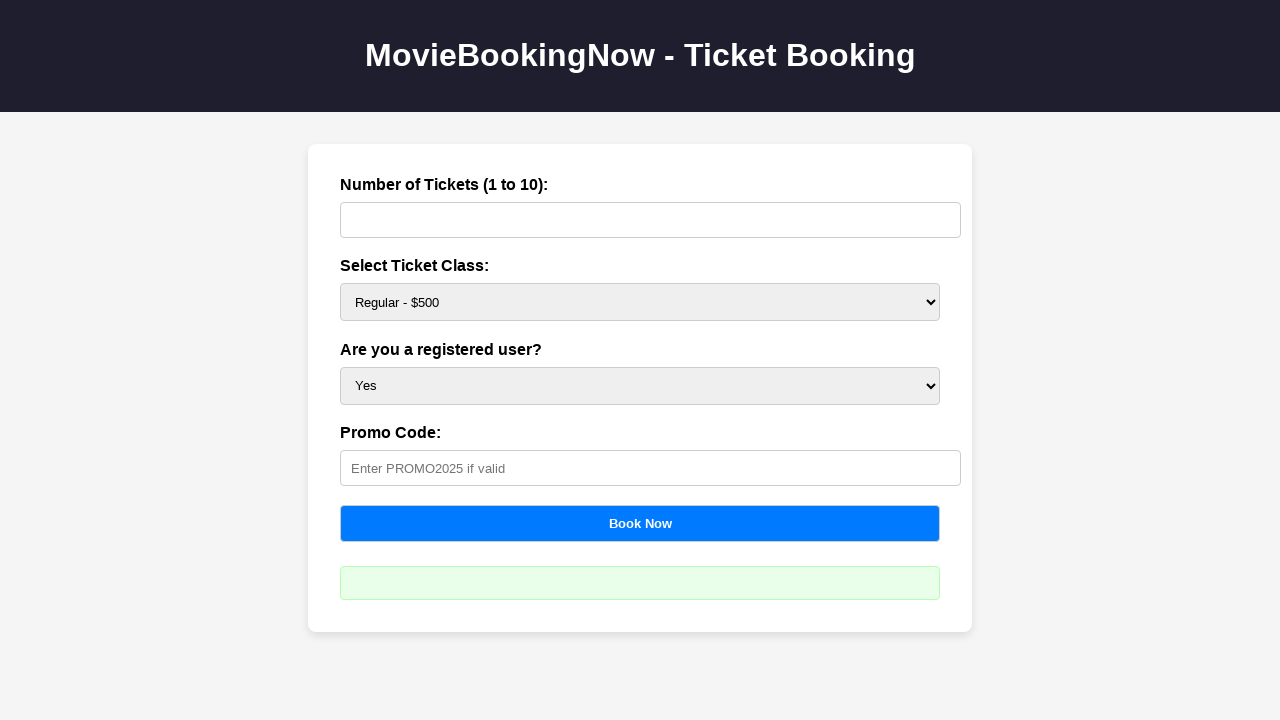

Waited for tickets input field to load
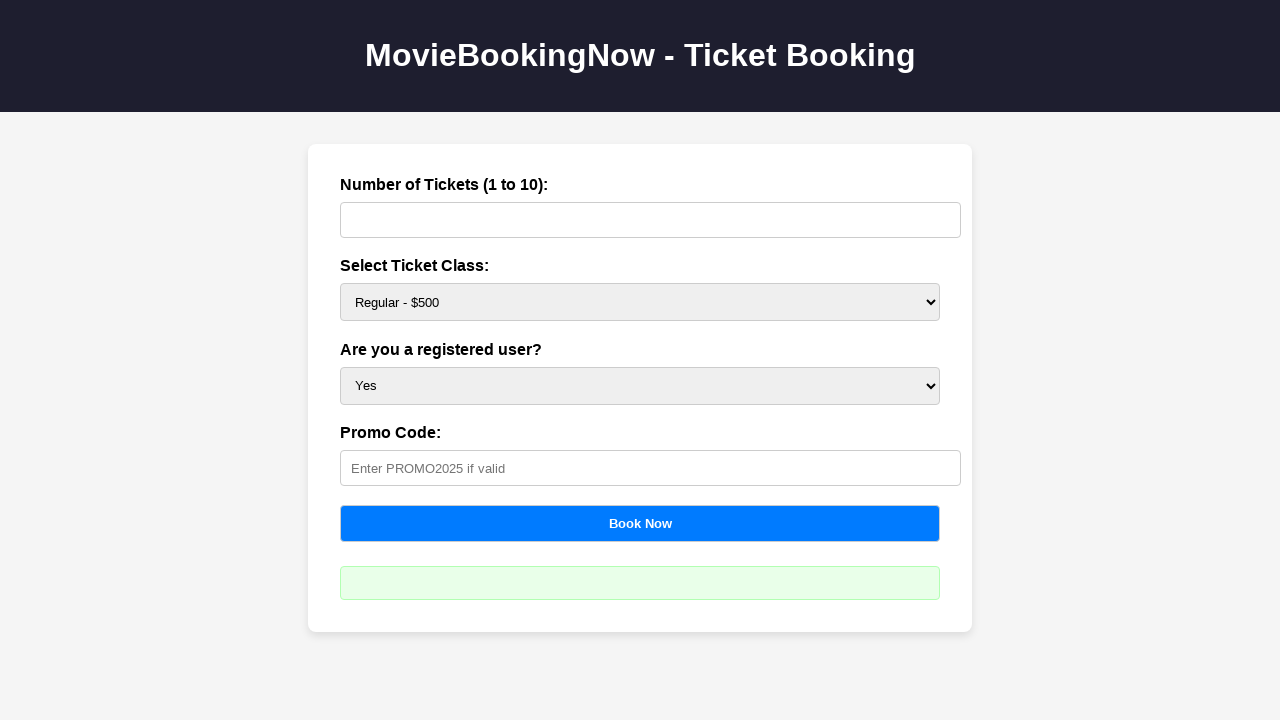

Entered number of tickets: 2 on #tickets
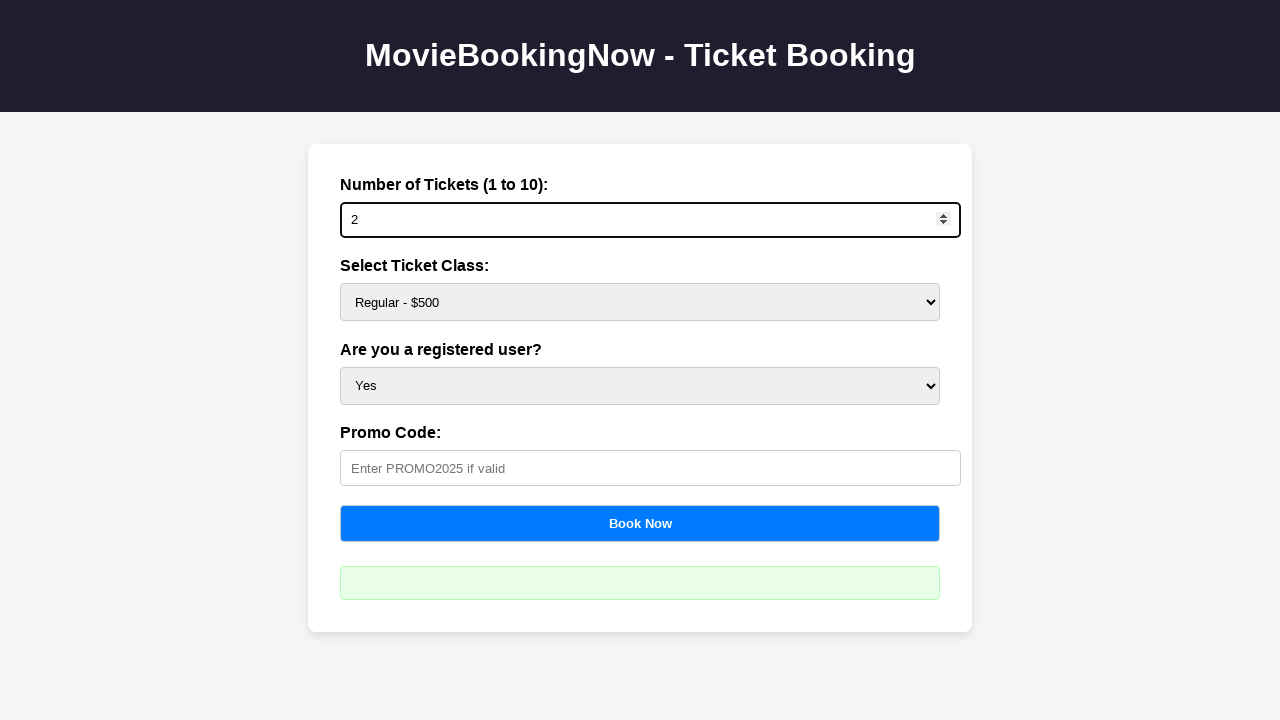

Selected Platinum ticket class ($750) on #price
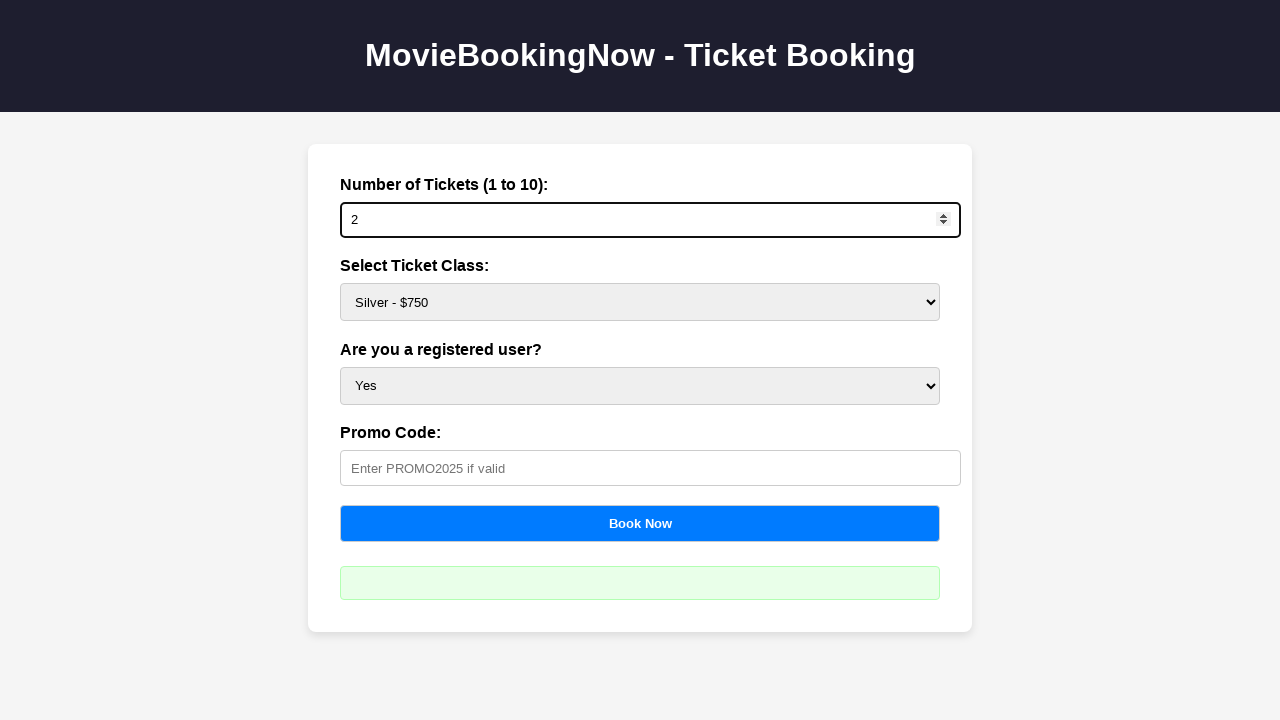

Selected registered user status: Yes on #user
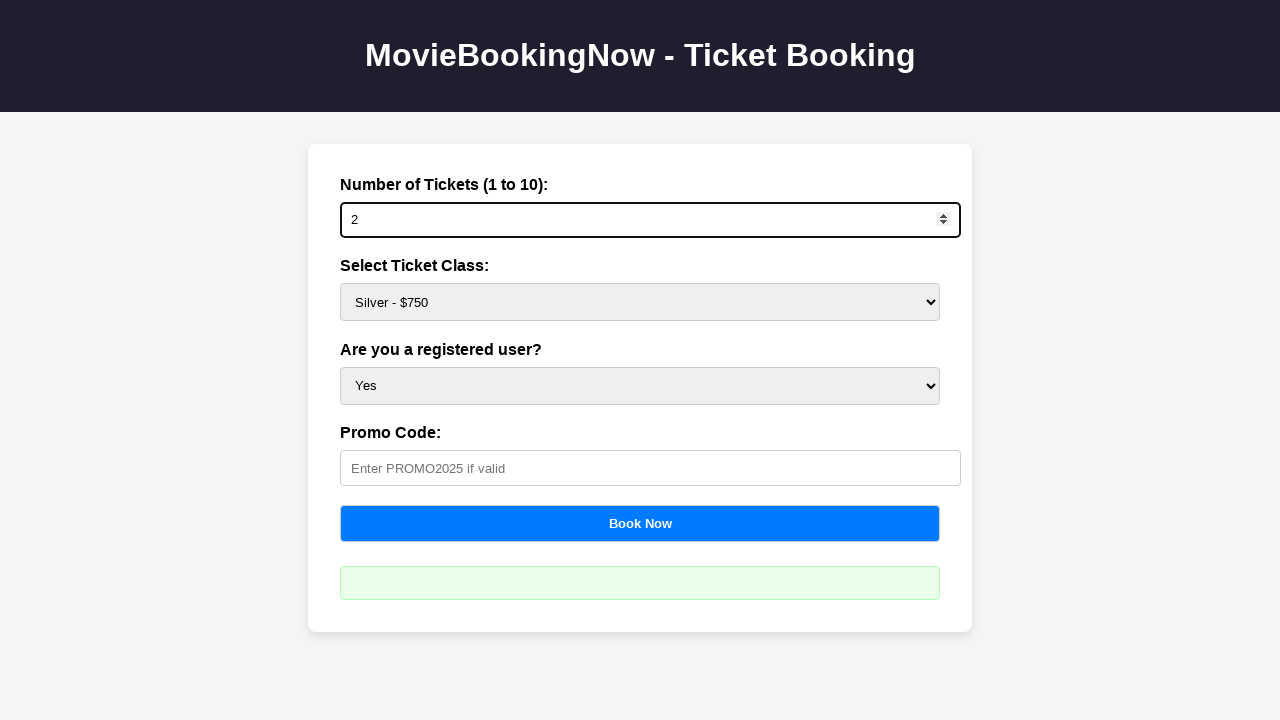

Entered promo code: PROMO2025 on #promo
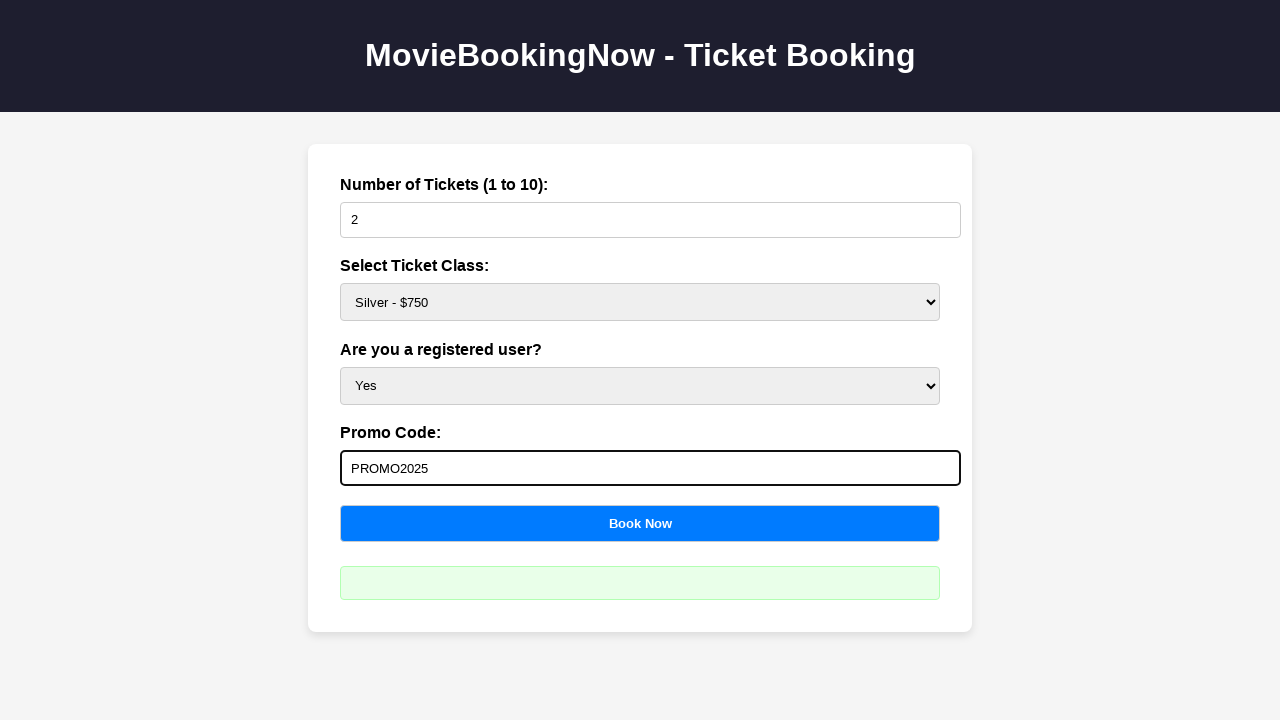

Clicked Book Now button to calculate total price at (640, 523) on button[onclick='calculateBooking()']
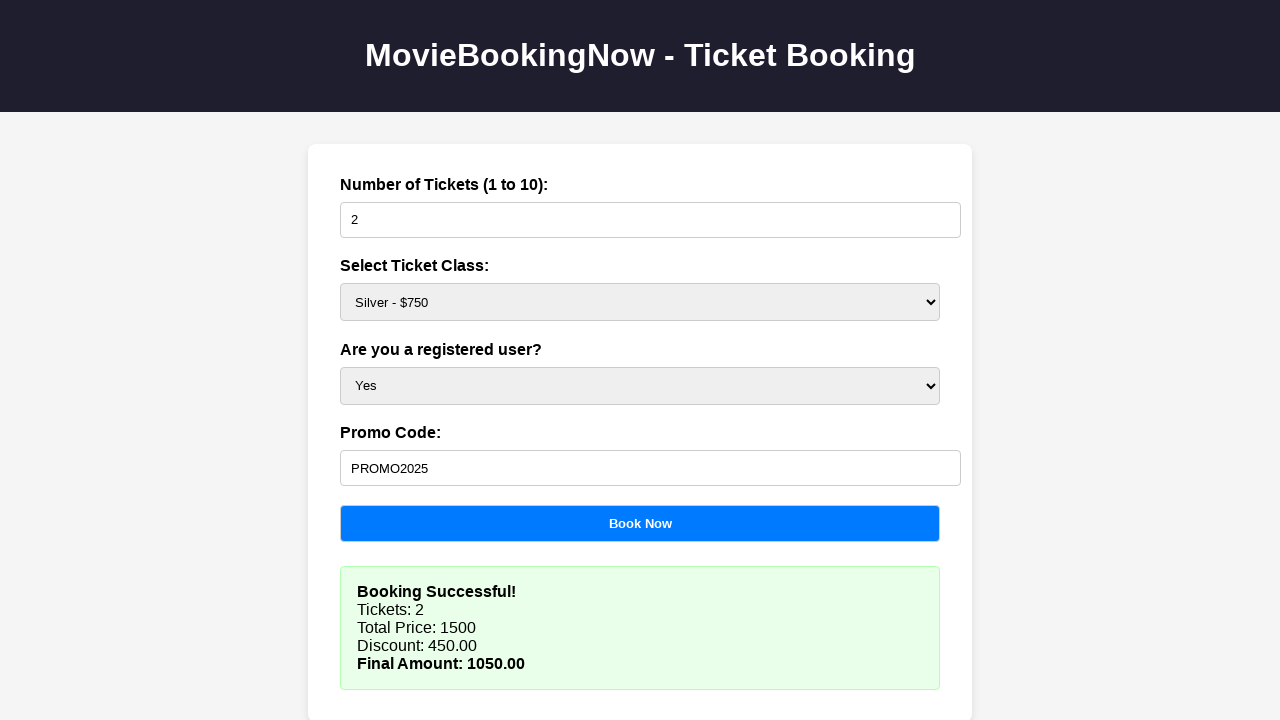

Result message appeared with booking calculation
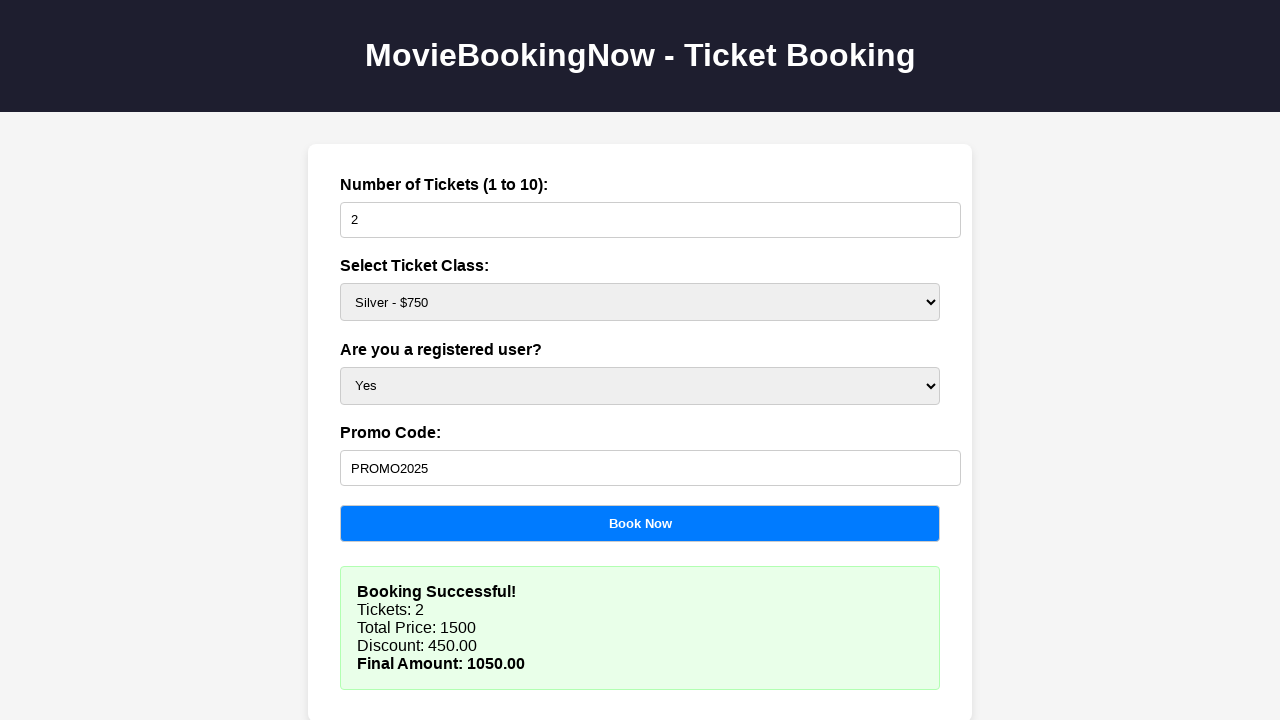

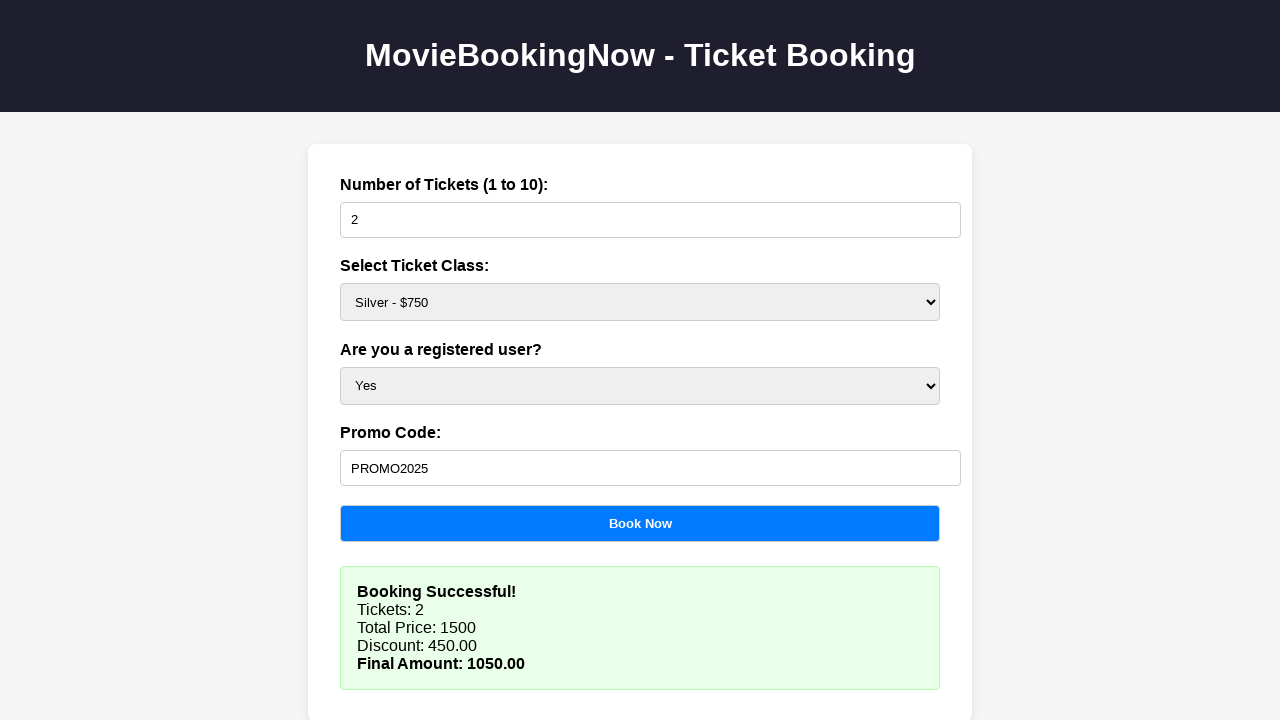